Tests clicking save flight button without being signed in and verifies error message appears

Starting URL: https://travel-advisor-self.vercel.app/?departingDate=06/04/2022&departingLocation=YUL&goingToLocation=AMD

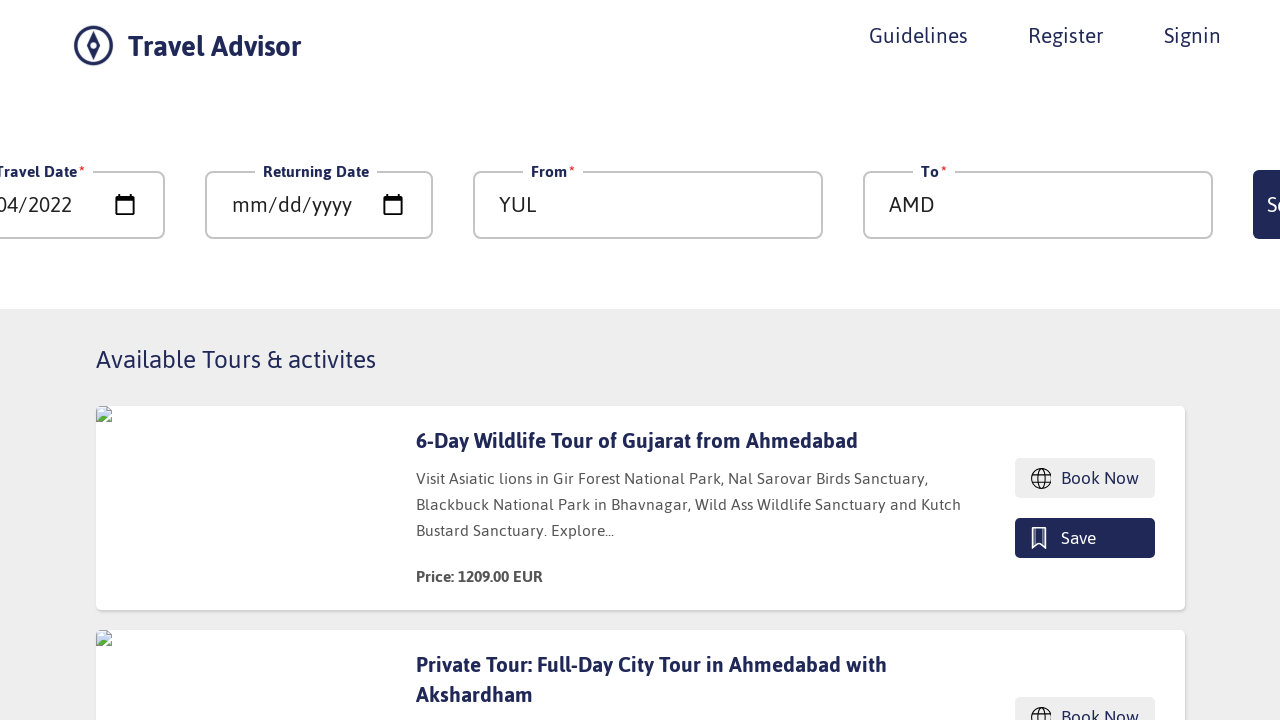

Clicked save button on first flight card without being signed in at (1050, 360) on //*[@id="__next"]/div/div/div/div[4]/div/div/div[1]/div/div[4]/button[1]
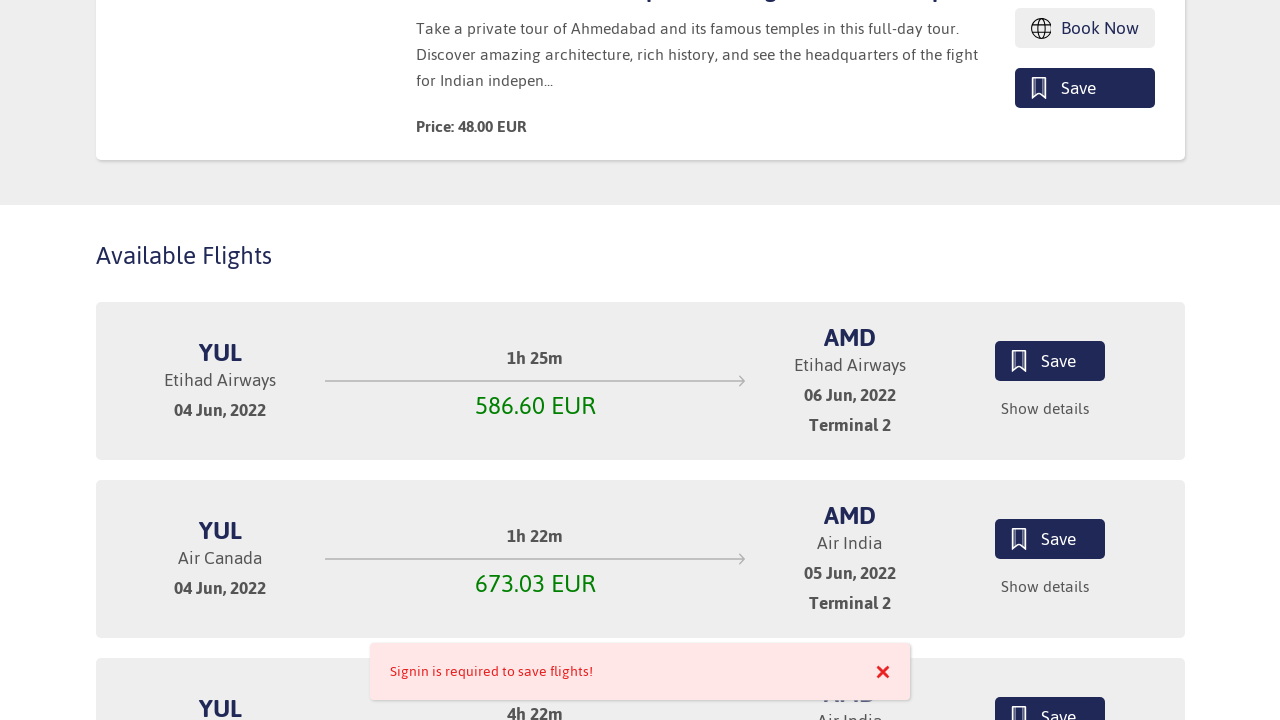

Error message appeared on screen
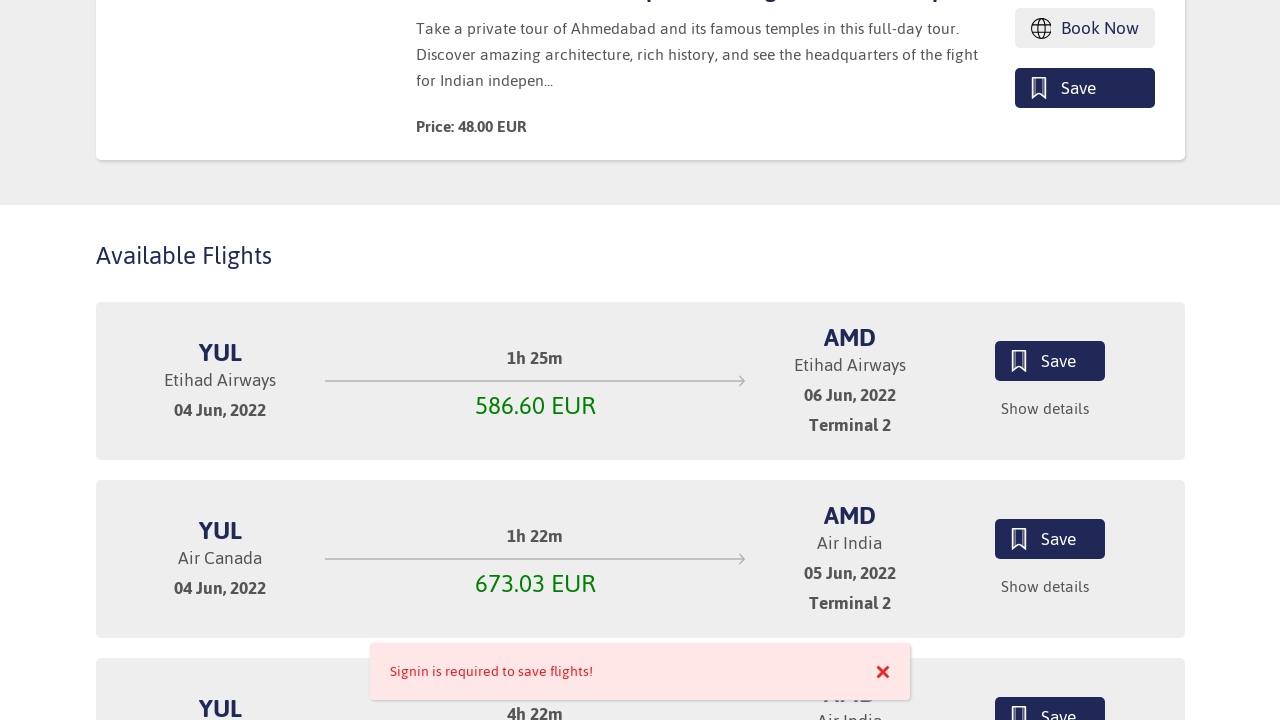

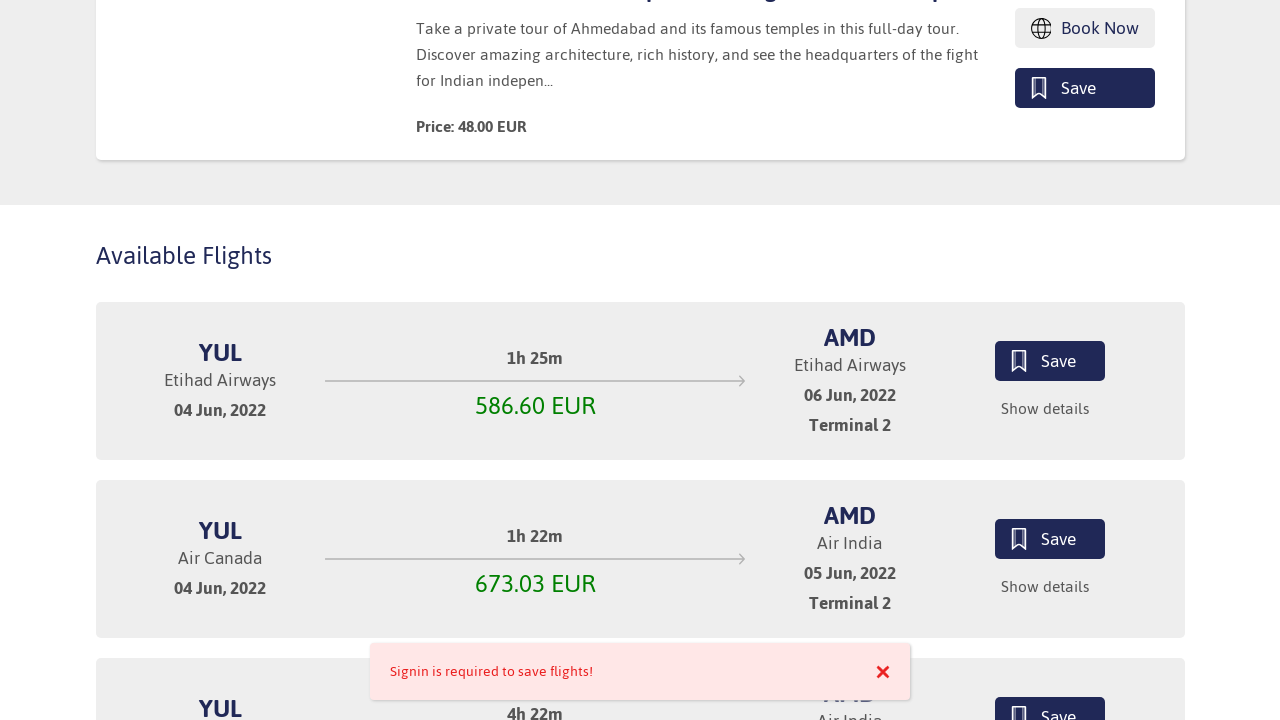